Tests editing a todo item by double-clicking, filling new text, and pressing Enter

Starting URL: https://demo.playwright.dev/todomvc

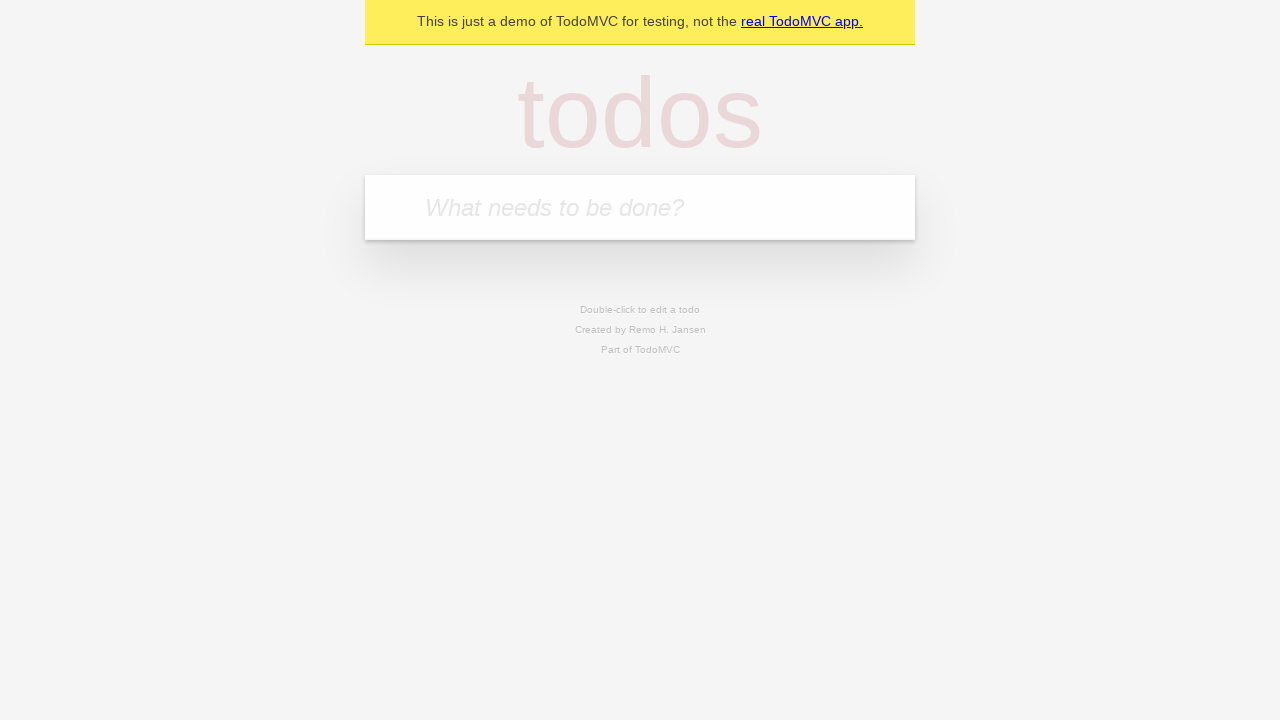

Filled todo input with 'buy some cheese' on internal:attr=[placeholder="What needs to be done?"i]
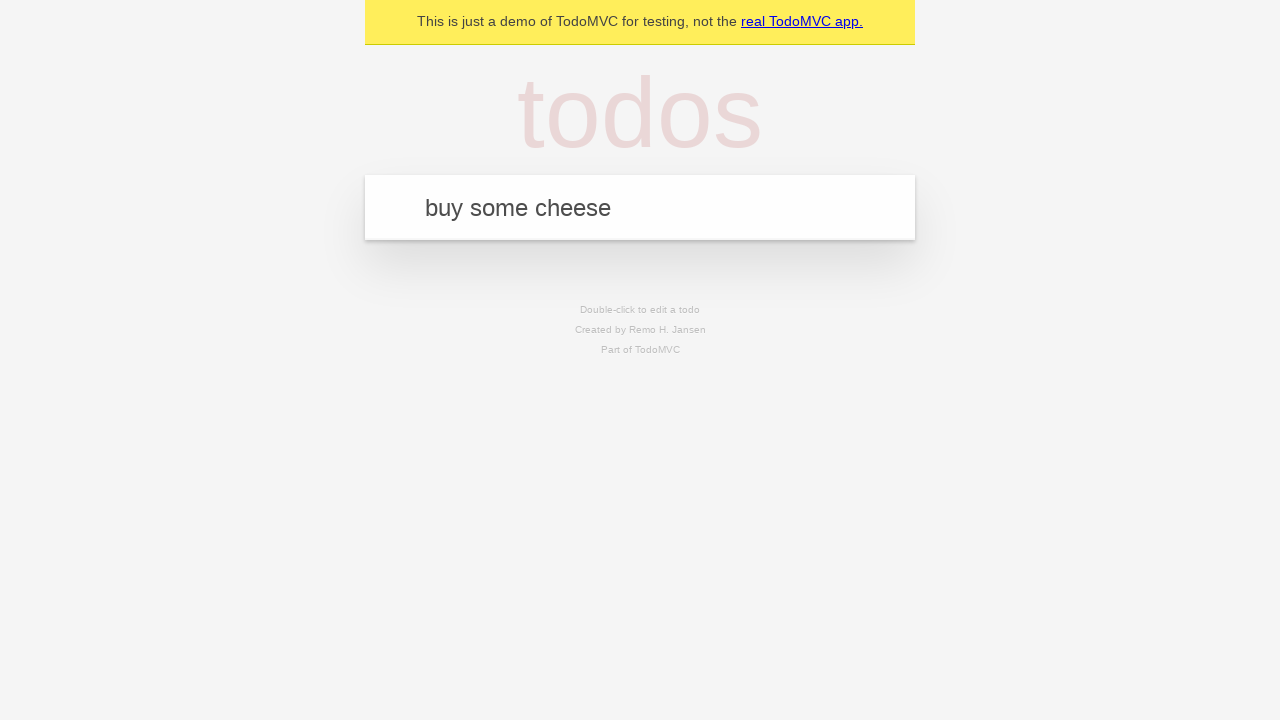

Pressed Enter to create todo item 'buy some cheese' on internal:attr=[placeholder="What needs to be done?"i]
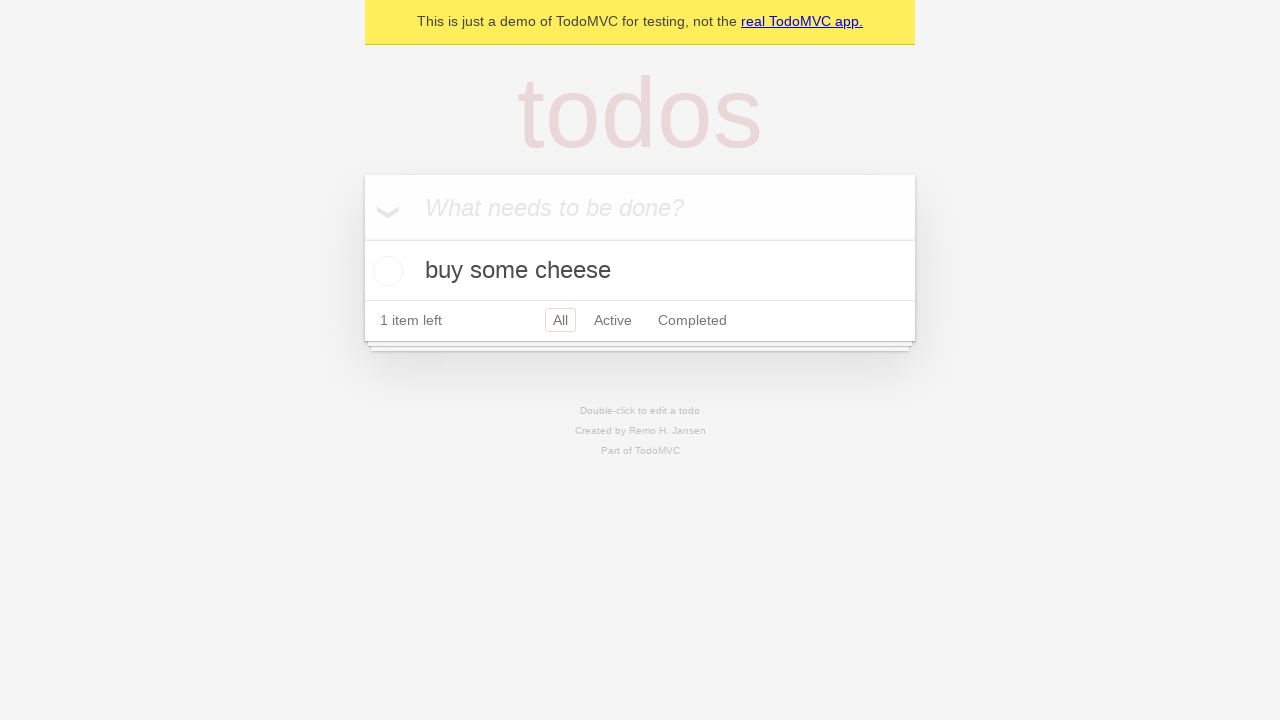

Filled todo input with 'feed the cat' on internal:attr=[placeholder="What needs to be done?"i]
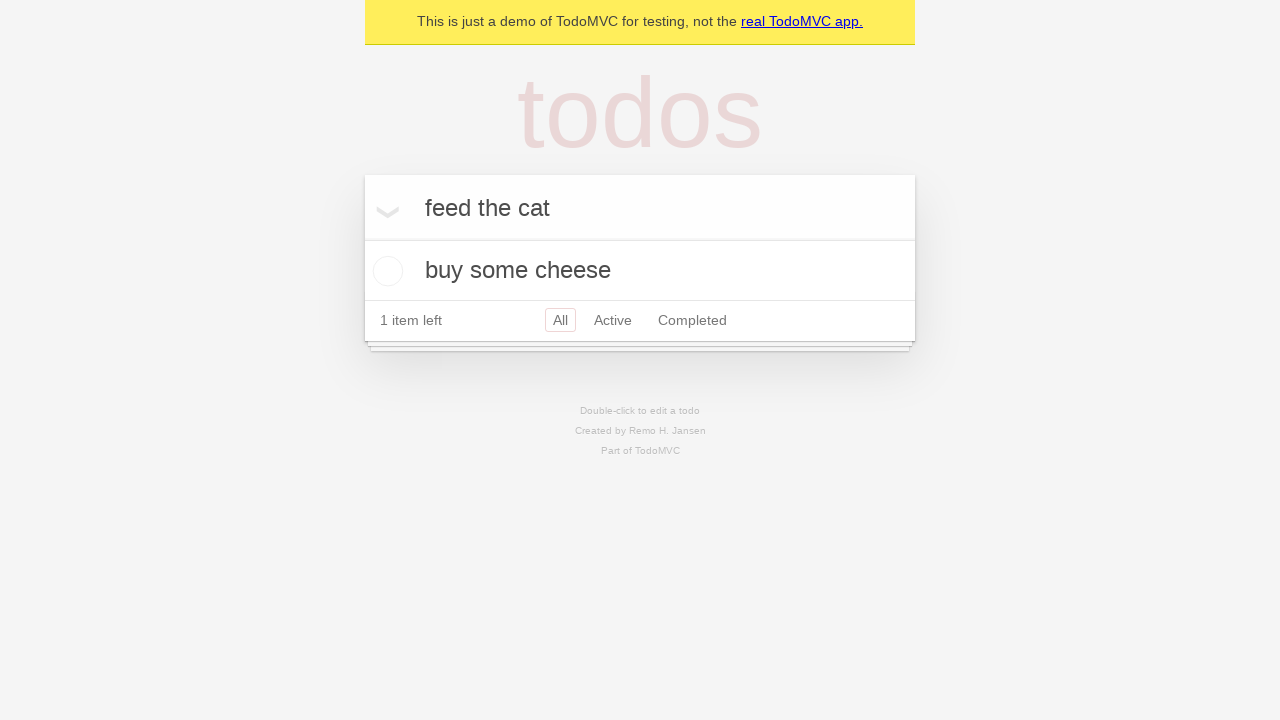

Pressed Enter to create todo item 'feed the cat' on internal:attr=[placeholder="What needs to be done?"i]
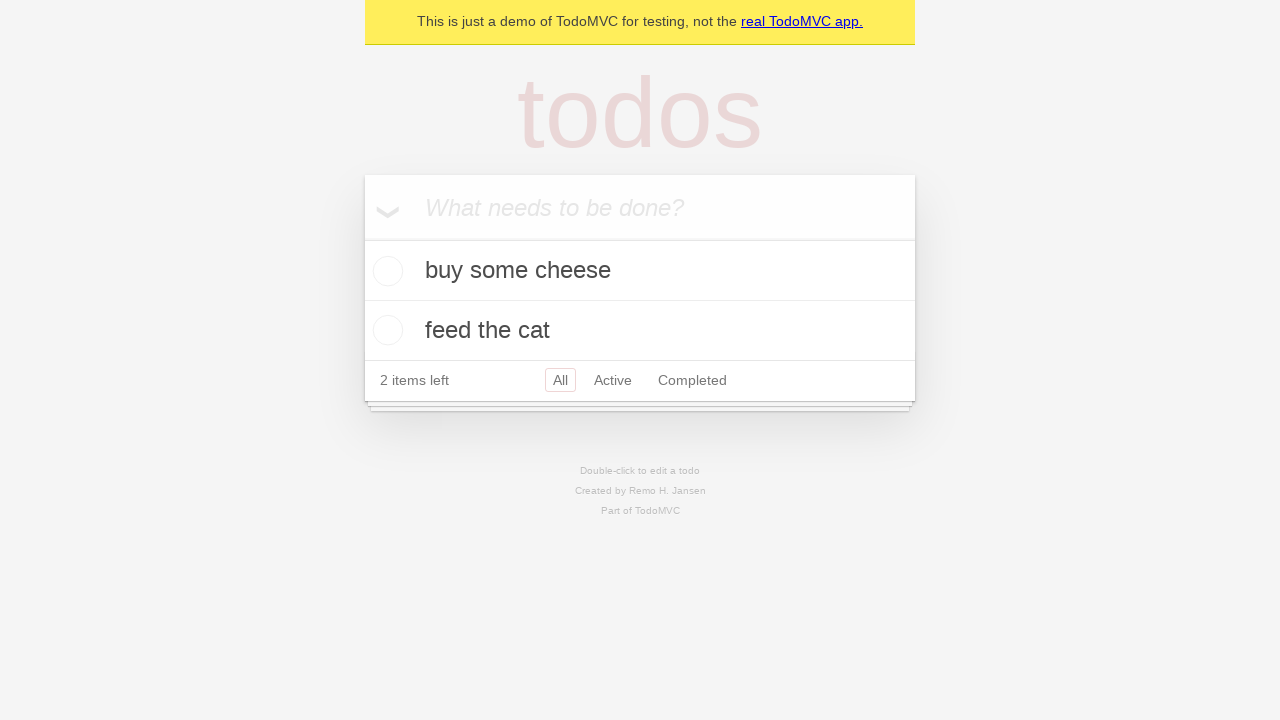

Filled todo input with 'book a doctors appointment' on internal:attr=[placeholder="What needs to be done?"i]
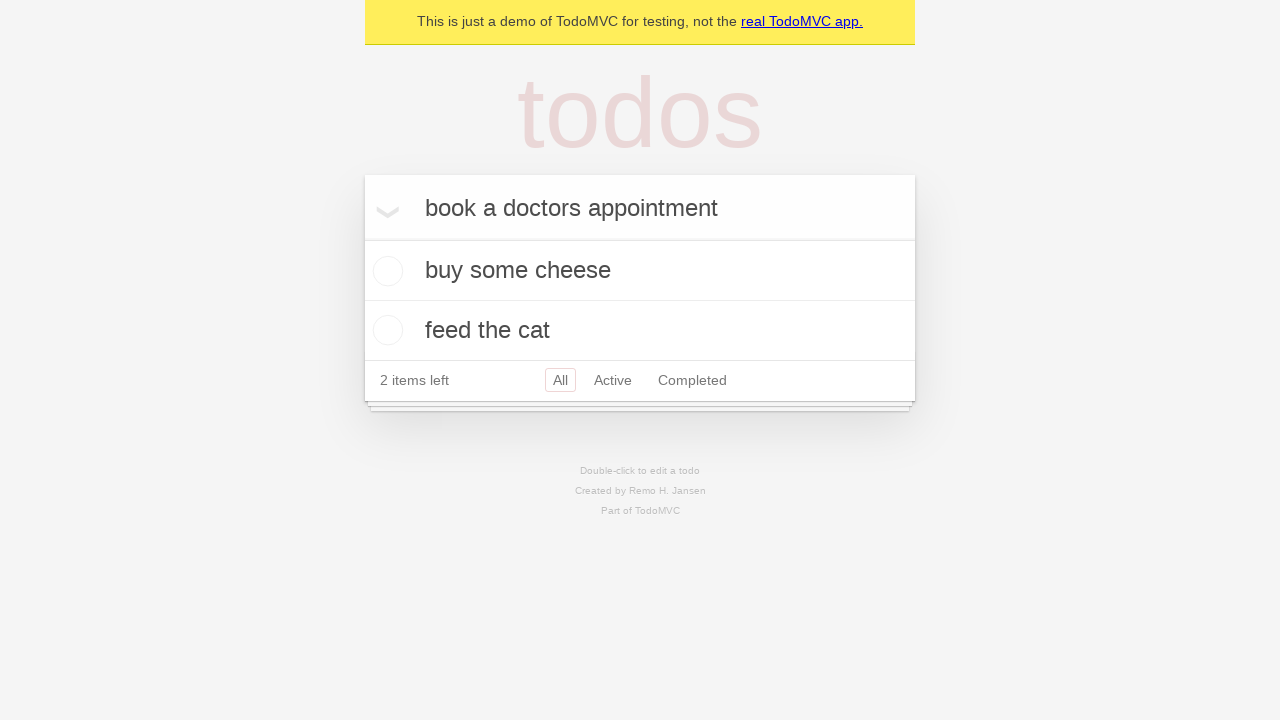

Pressed Enter to create todo item 'book a doctors appointment' on internal:attr=[placeholder="What needs to be done?"i]
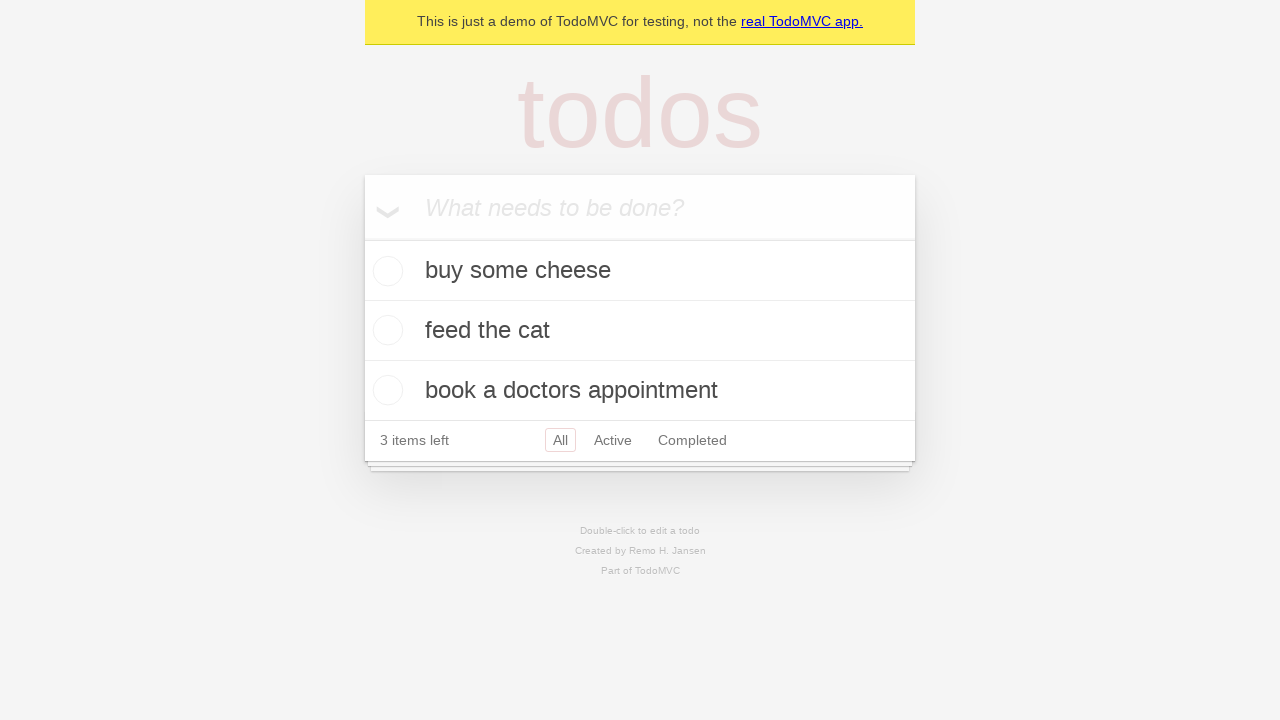

Double-clicked second todo item to enter edit mode at (640, 331) on internal:testid=[data-testid="todo-item"s] >> nth=1
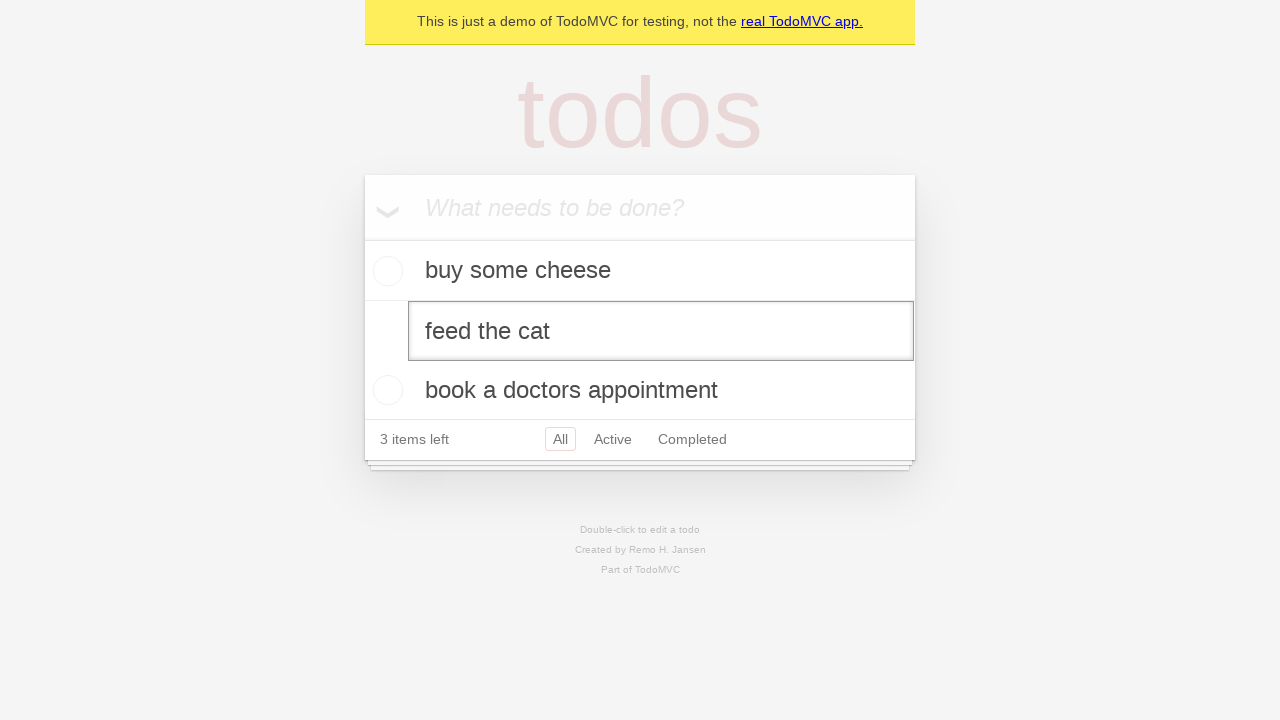

Filled edit textbox with new text 'buy some sausages' on internal:testid=[data-testid="todo-item"s] >> nth=1 >> internal:role=textbox[nam
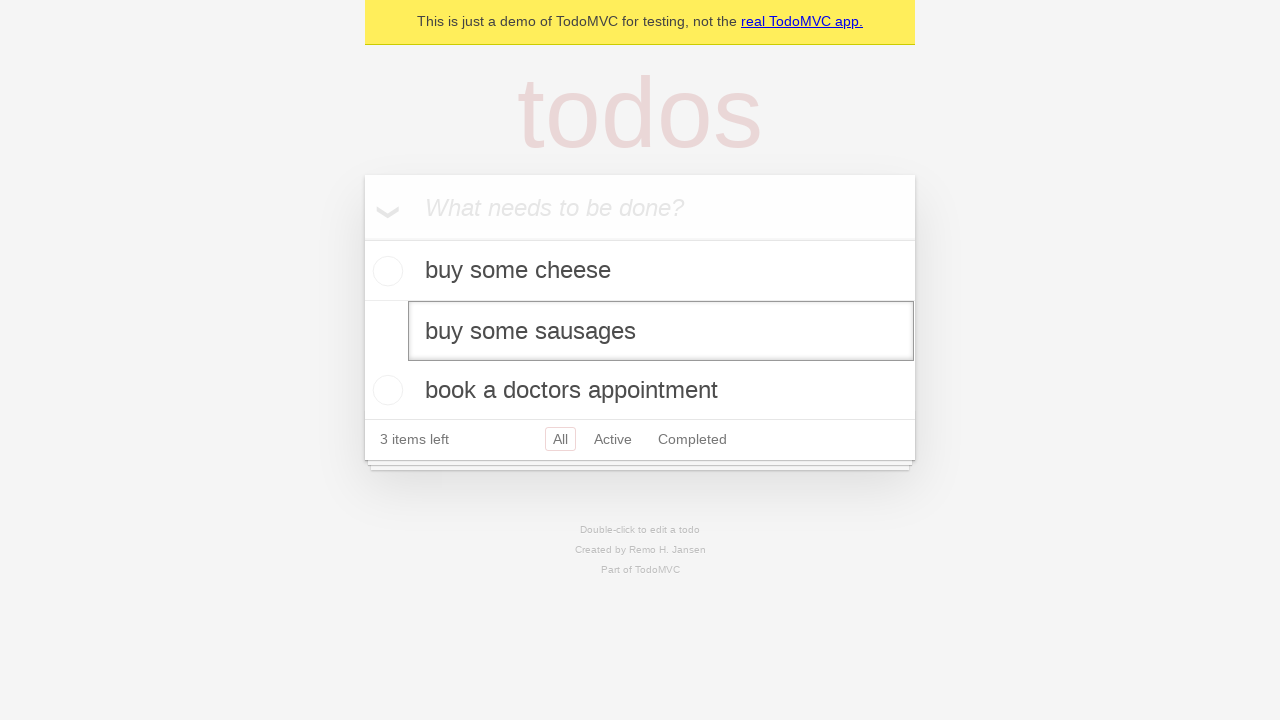

Pressed Enter to confirm the edited todo item on internal:testid=[data-testid="todo-item"s] >> nth=1 >> internal:role=textbox[nam
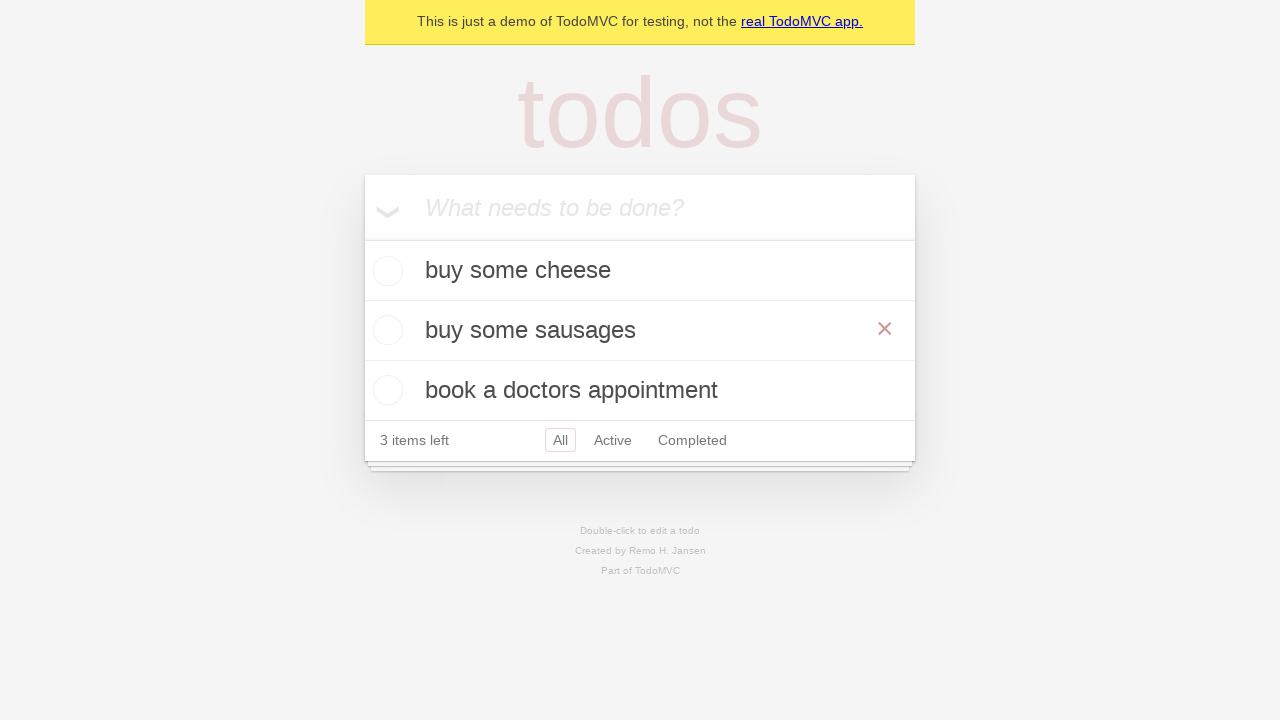

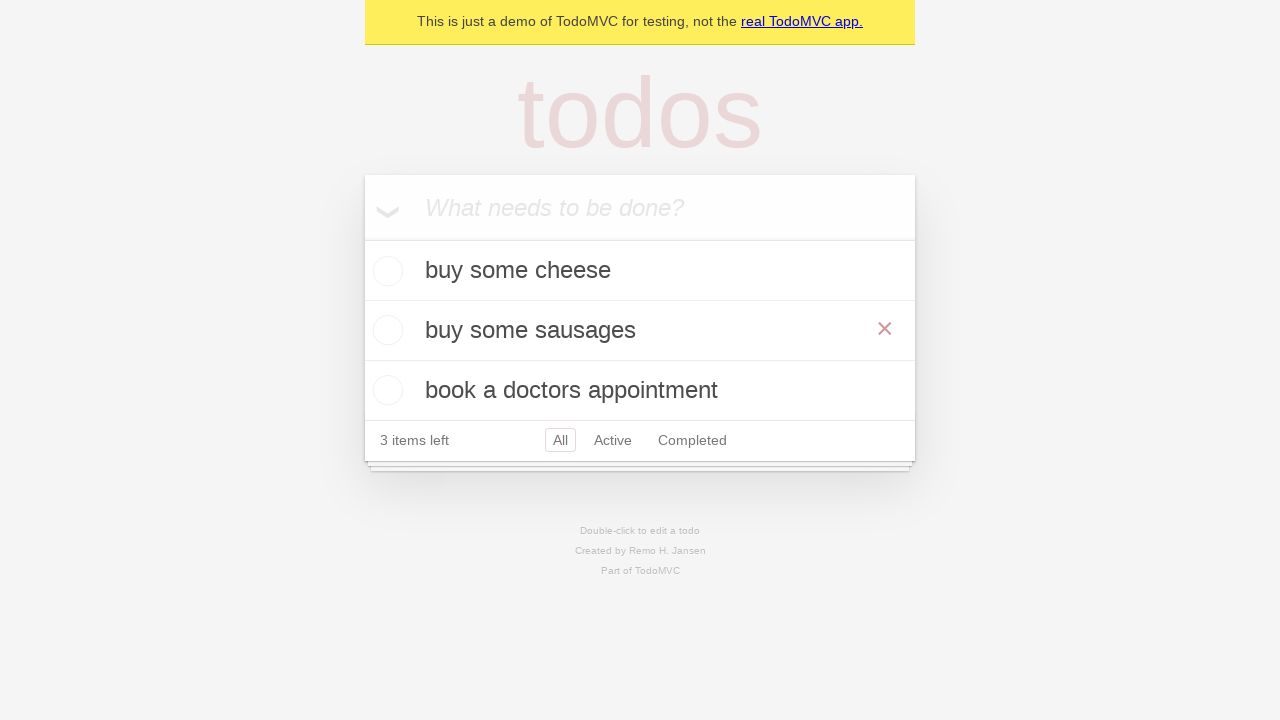